Tests filtering to display all items after applying other filters

Starting URL: https://demo.playwright.dev/todomvc

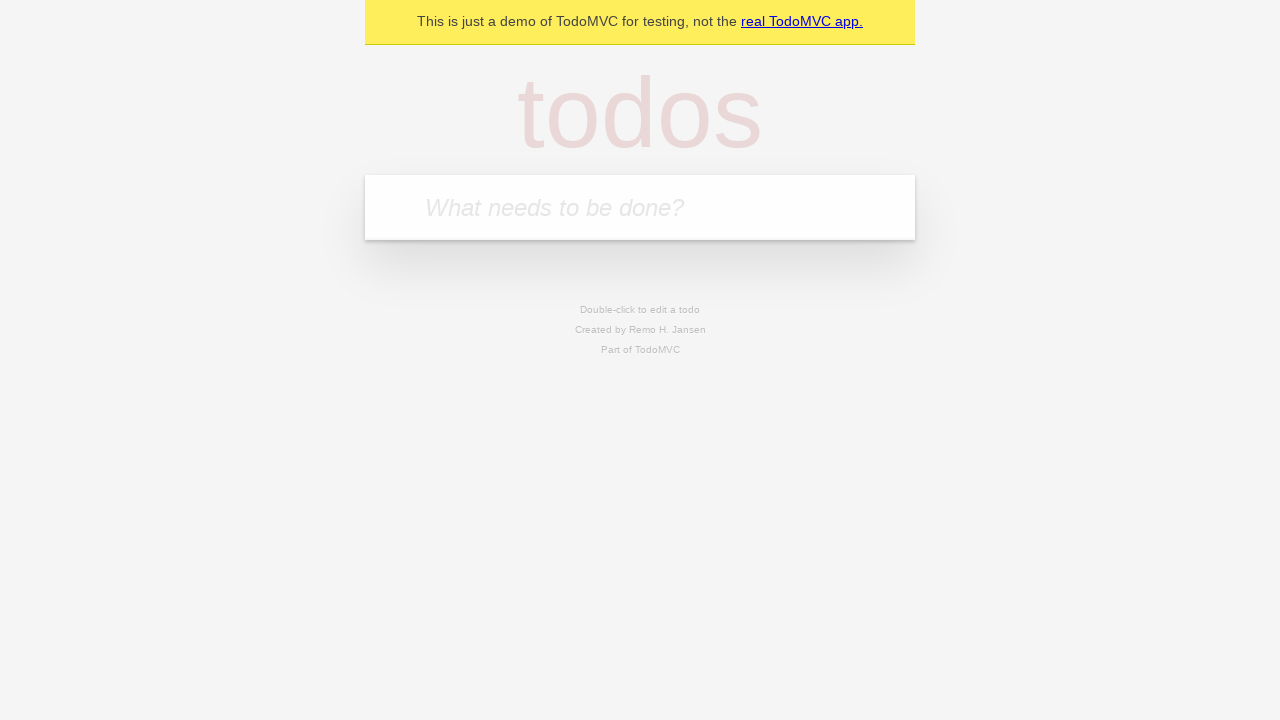

Filled todo input with 'buy some cheese' on internal:attr=[placeholder="What needs to be done?"i]
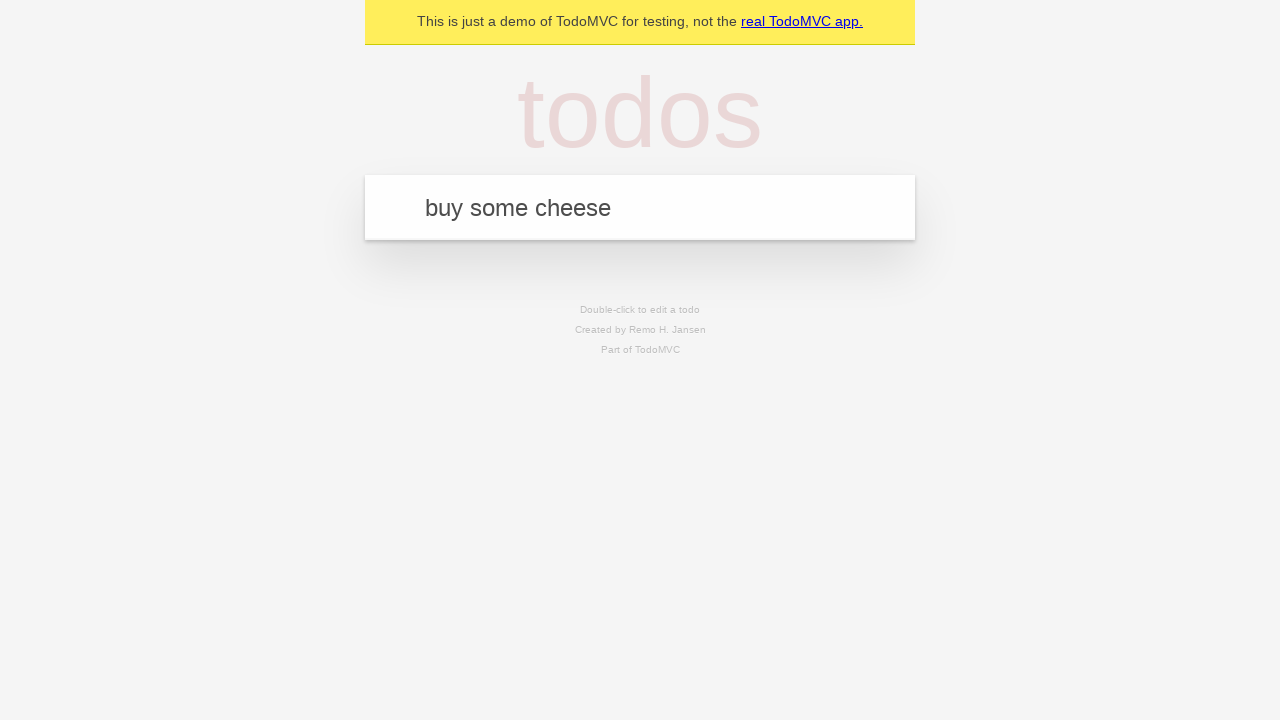

Pressed Enter to add todo 'buy some cheese' on internal:attr=[placeholder="What needs to be done?"i]
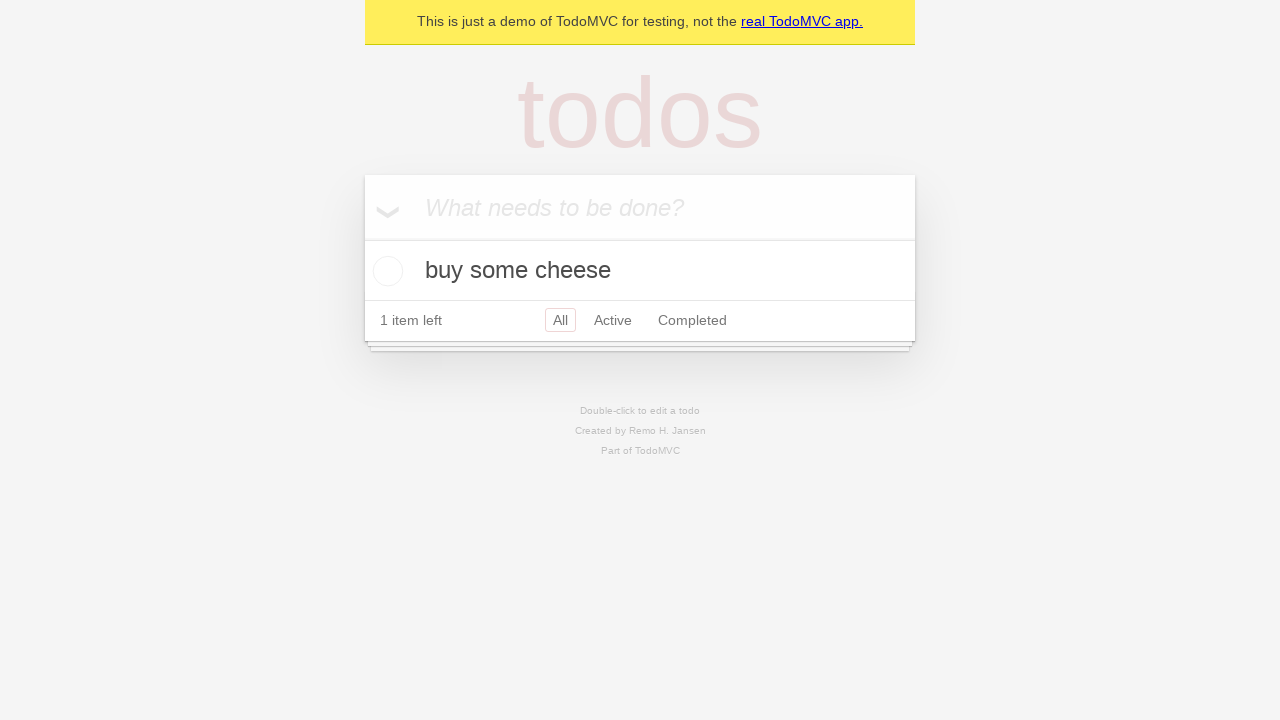

Filled todo input with 'feed the cat' on internal:attr=[placeholder="What needs to be done?"i]
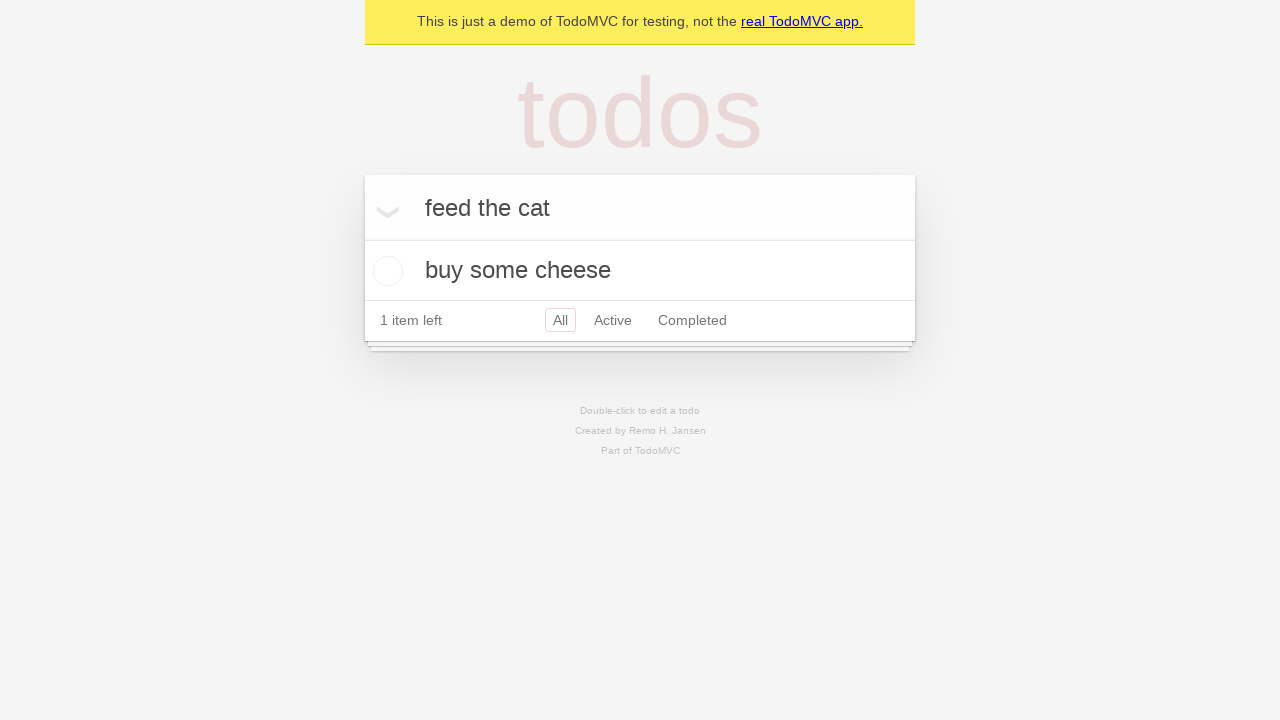

Pressed Enter to add todo 'feed the cat' on internal:attr=[placeholder="What needs to be done?"i]
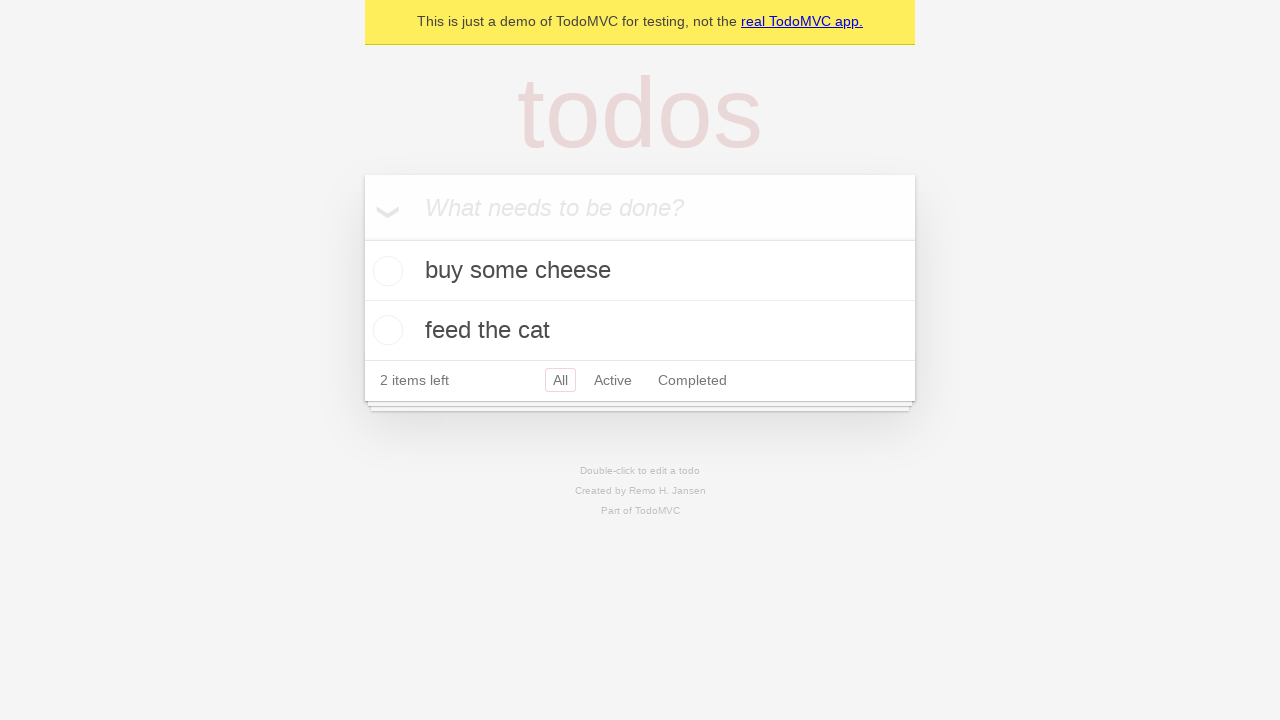

Filled todo input with 'book a doctors appointment' on internal:attr=[placeholder="What needs to be done?"i]
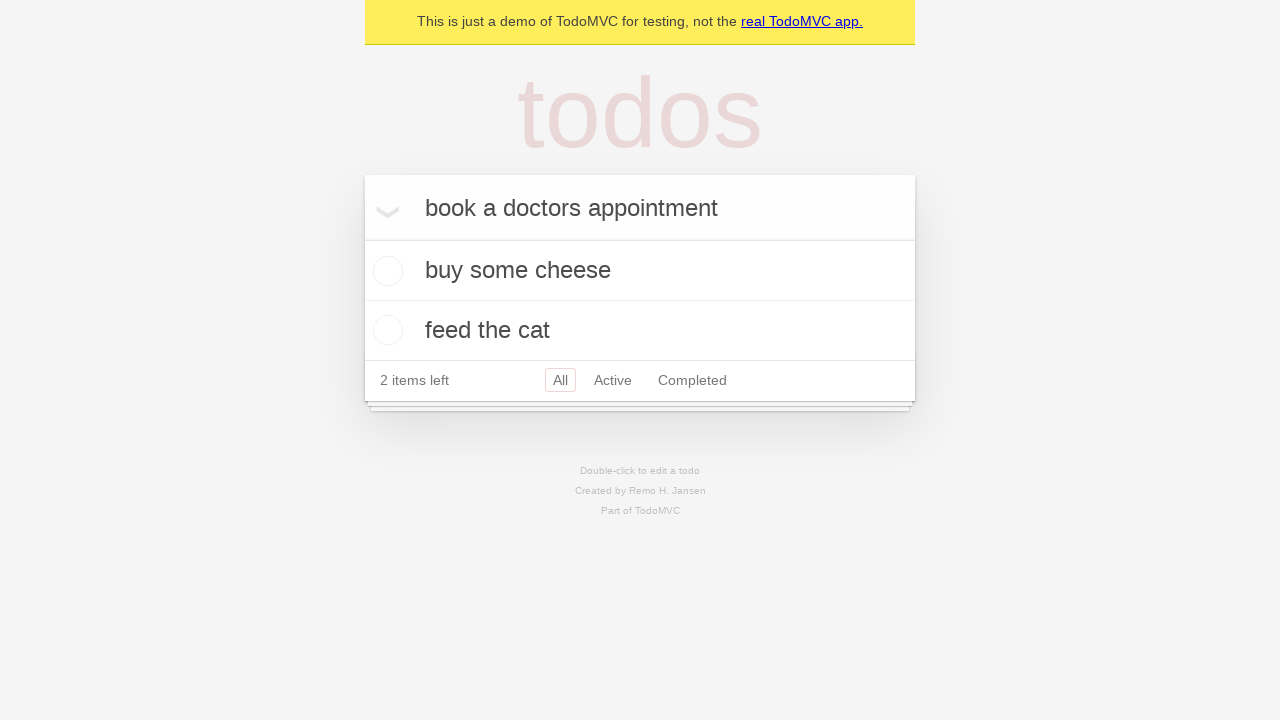

Pressed Enter to add todo 'book a doctors appointment' on internal:attr=[placeholder="What needs to be done?"i]
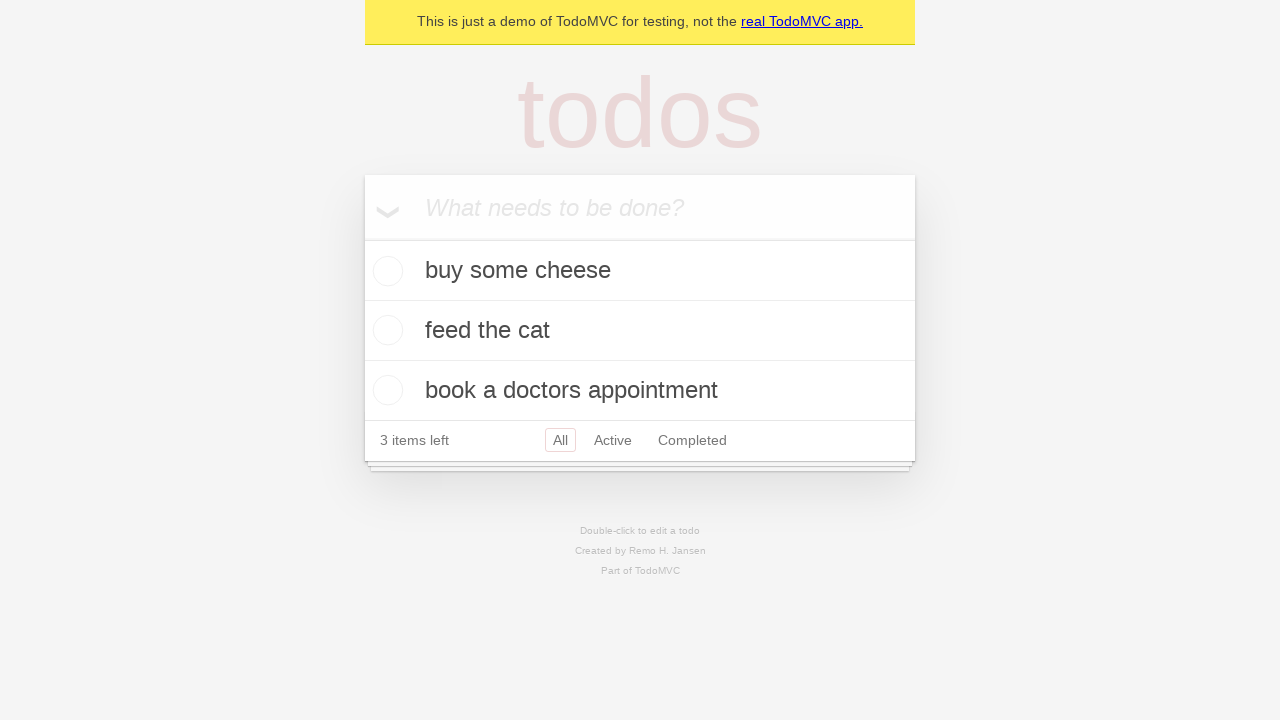

Filled todo input with 'test1' on internal:attr=[placeholder="What needs to be done?"i]
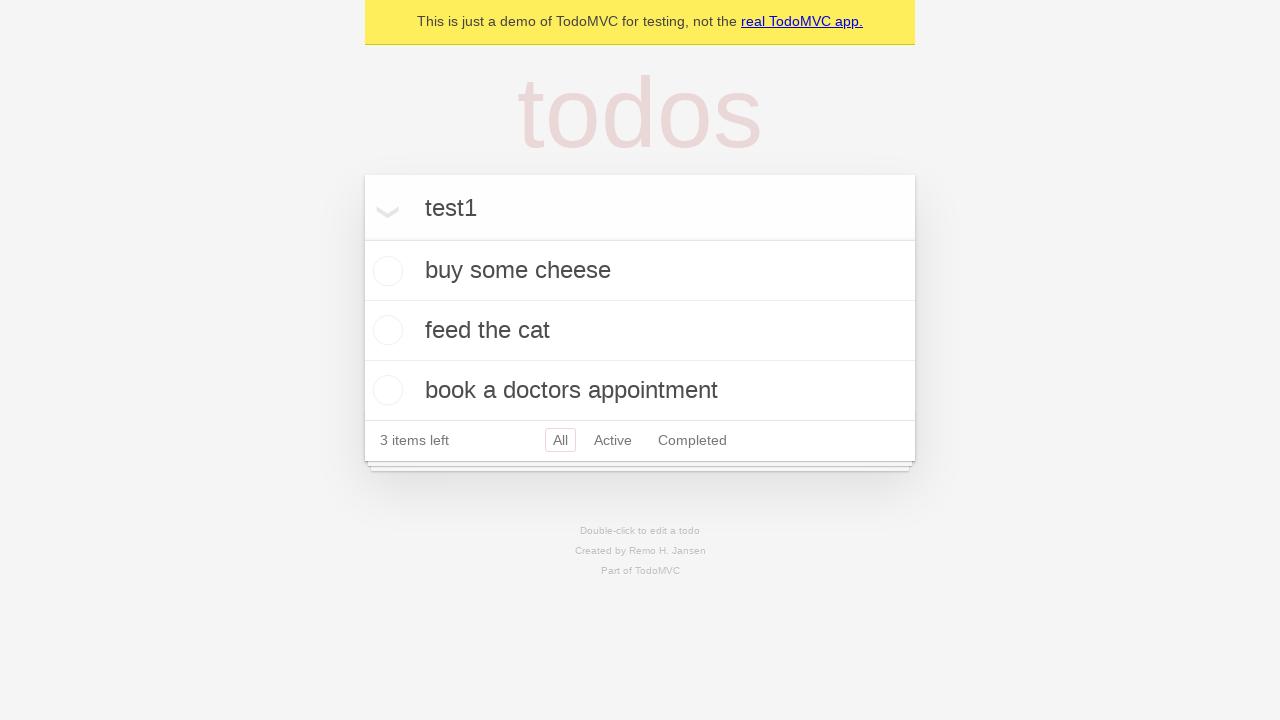

Pressed Enter to add todo 'test1' on internal:attr=[placeholder="What needs to be done?"i]
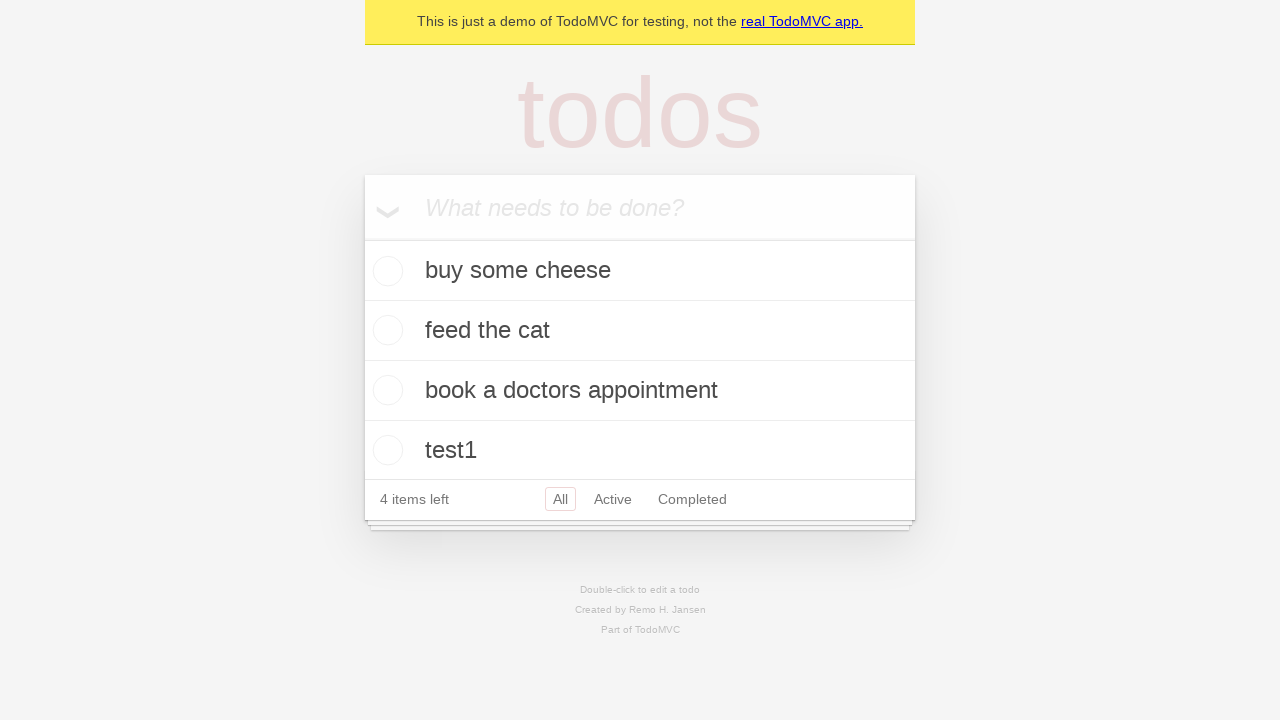

Filled todo input with 'test2' on internal:attr=[placeholder="What needs to be done?"i]
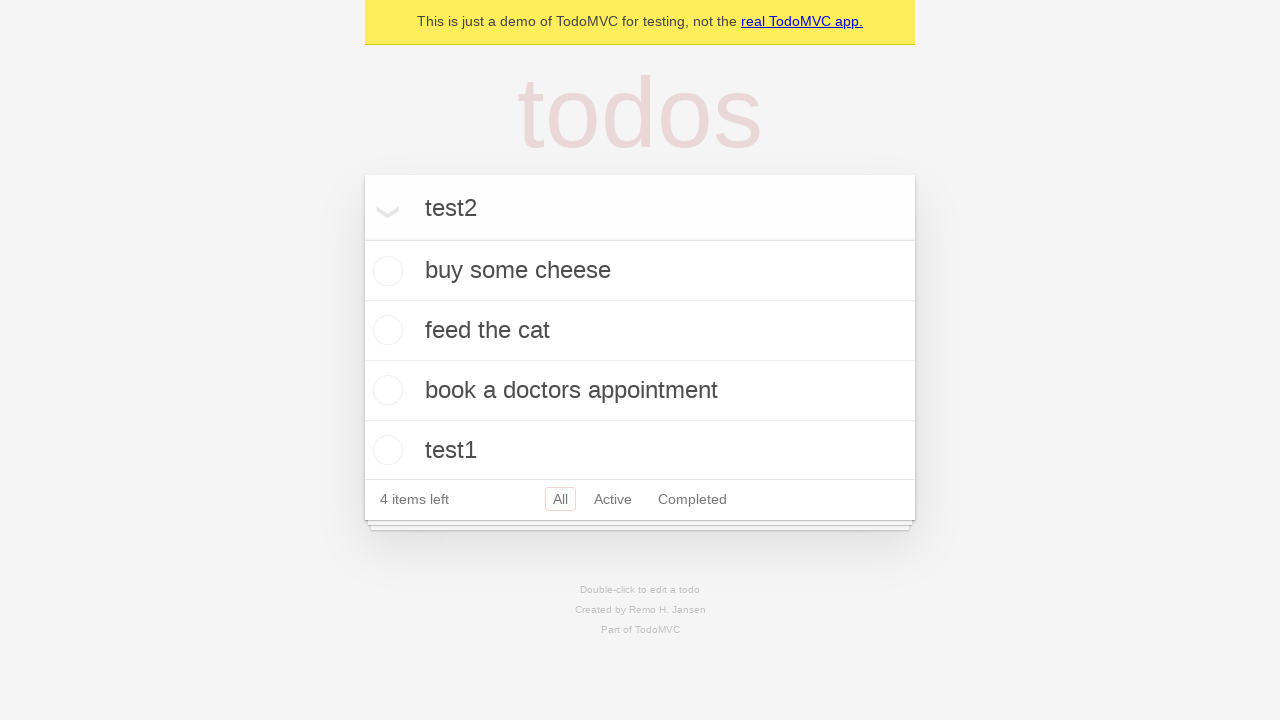

Pressed Enter to add todo 'test2' on internal:attr=[placeholder="What needs to be done?"i]
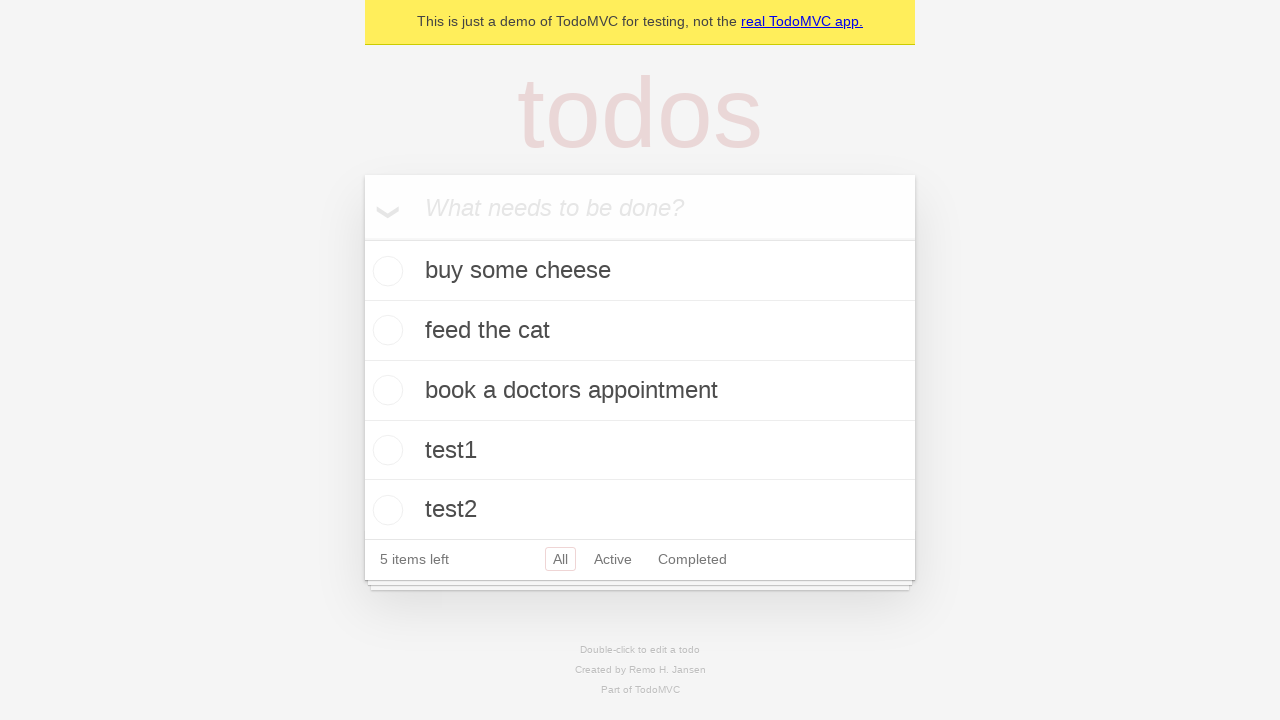

Checked the second todo item at (385, 330) on internal:testid=[data-testid="todo-item"s] >> nth=1 >> internal:role=checkbox
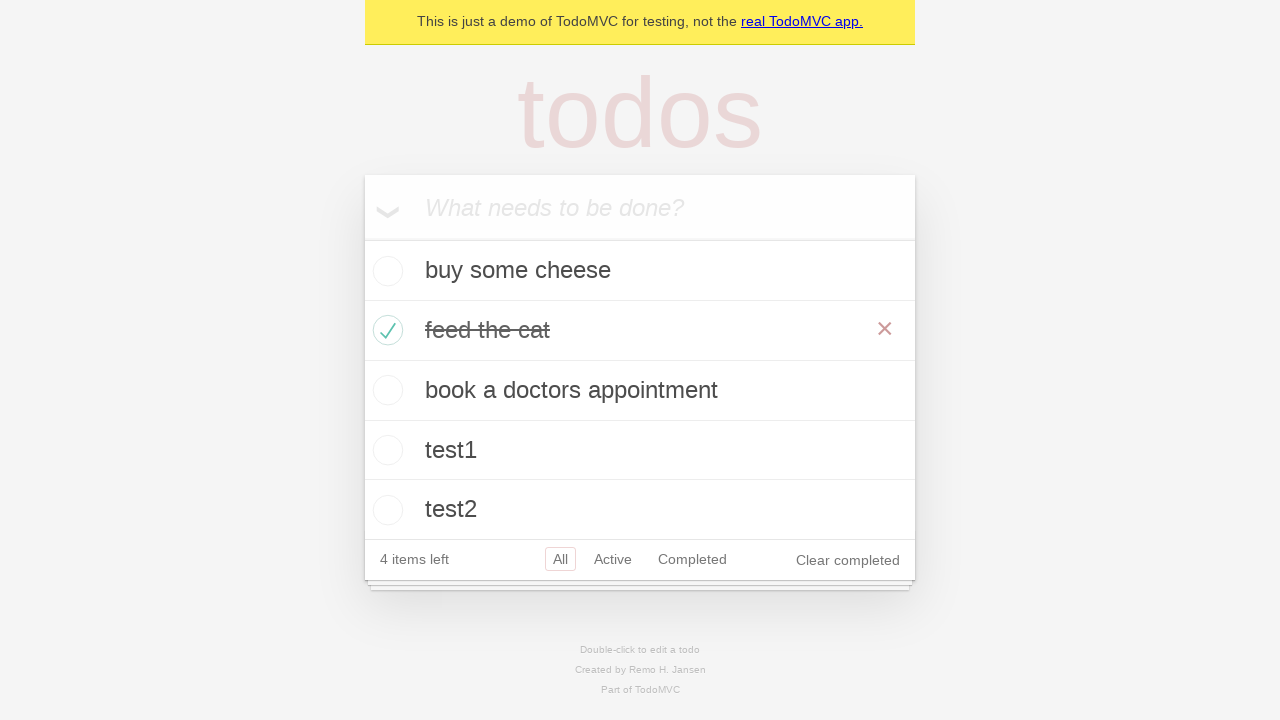

Clicked Active filter at (613, 559) on internal:role=link[name="Active"i]
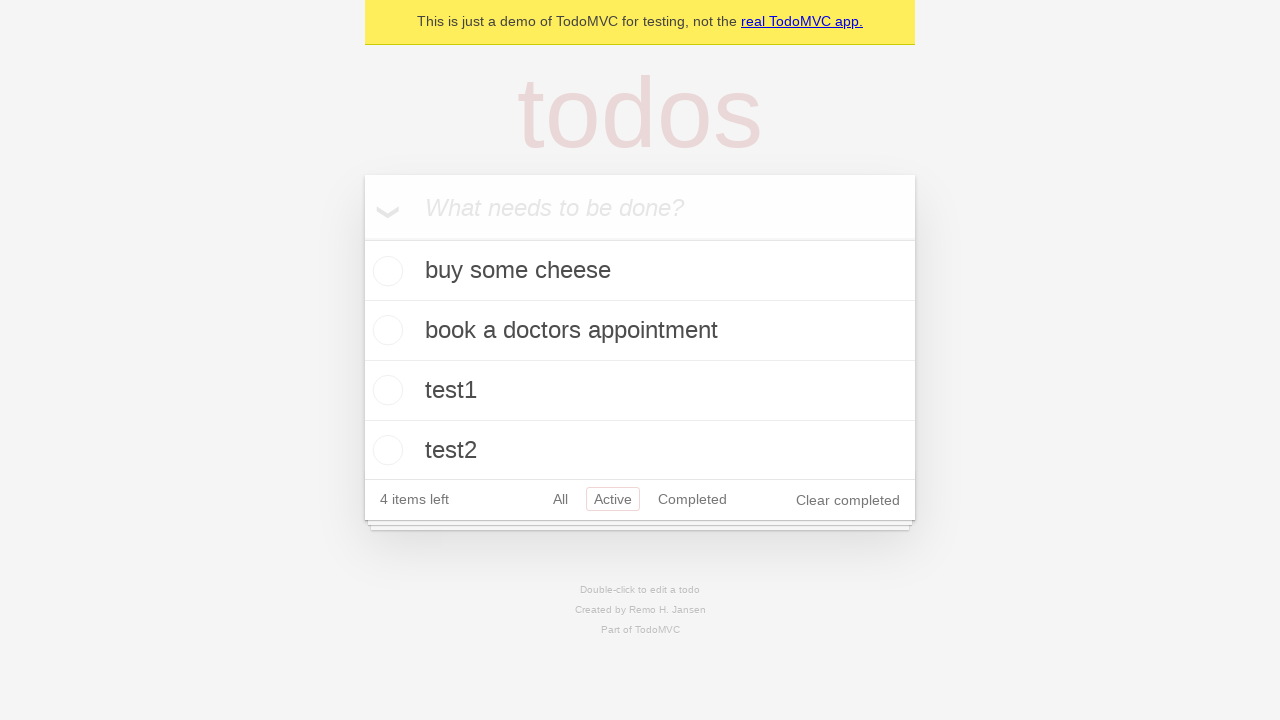

Clicked Completed filter at (692, 499) on internal:role=link[name="Completed"i]
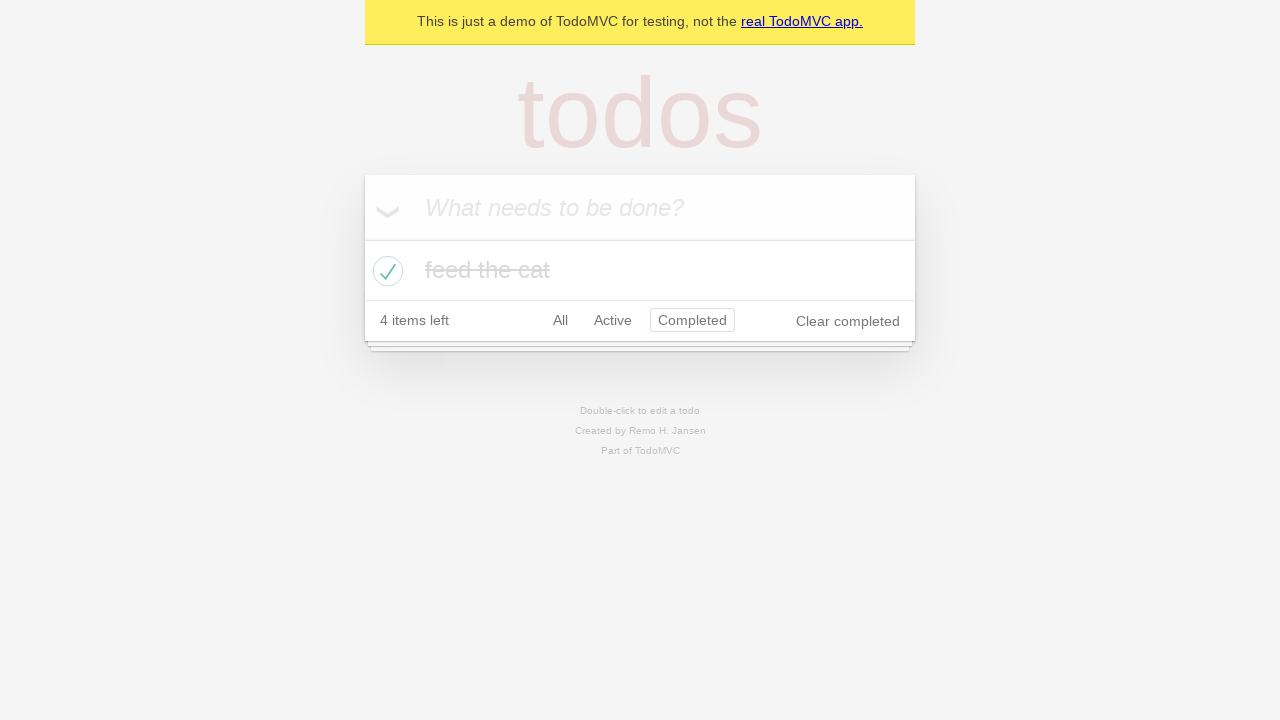

Clicked All filter to display all items at (560, 320) on internal:role=link[name="All"i]
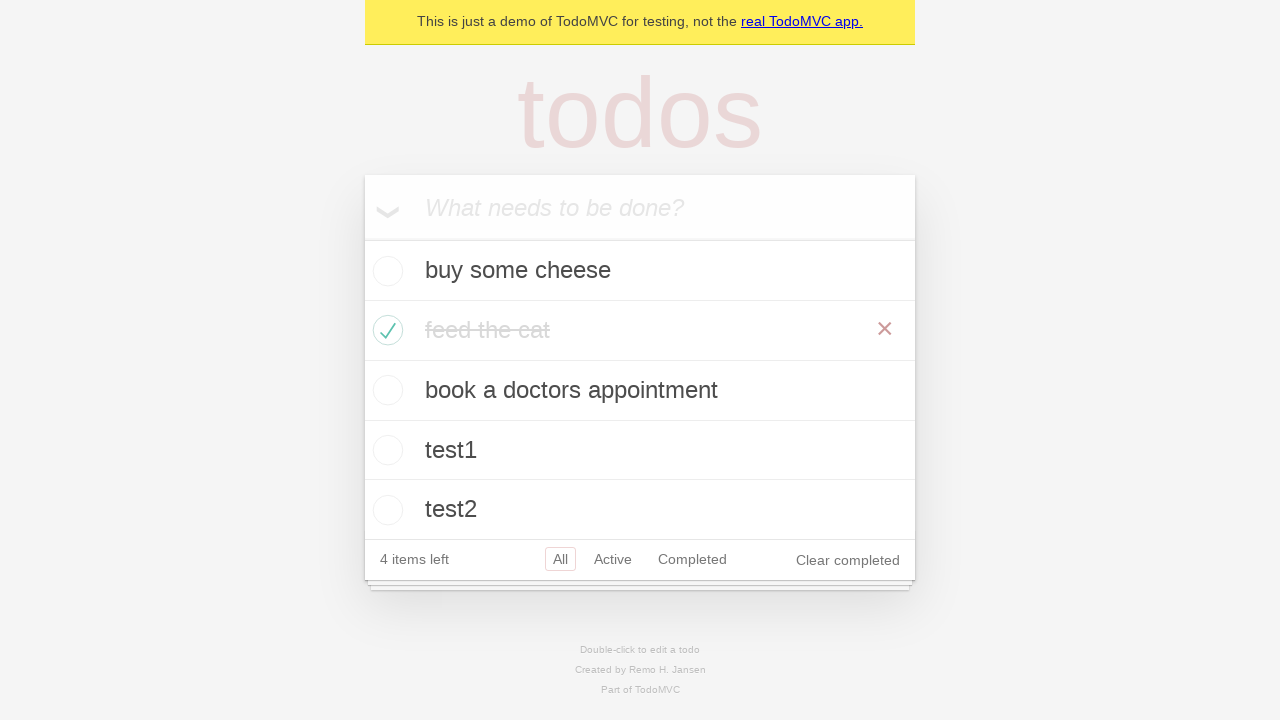

All todo items loaded and visible
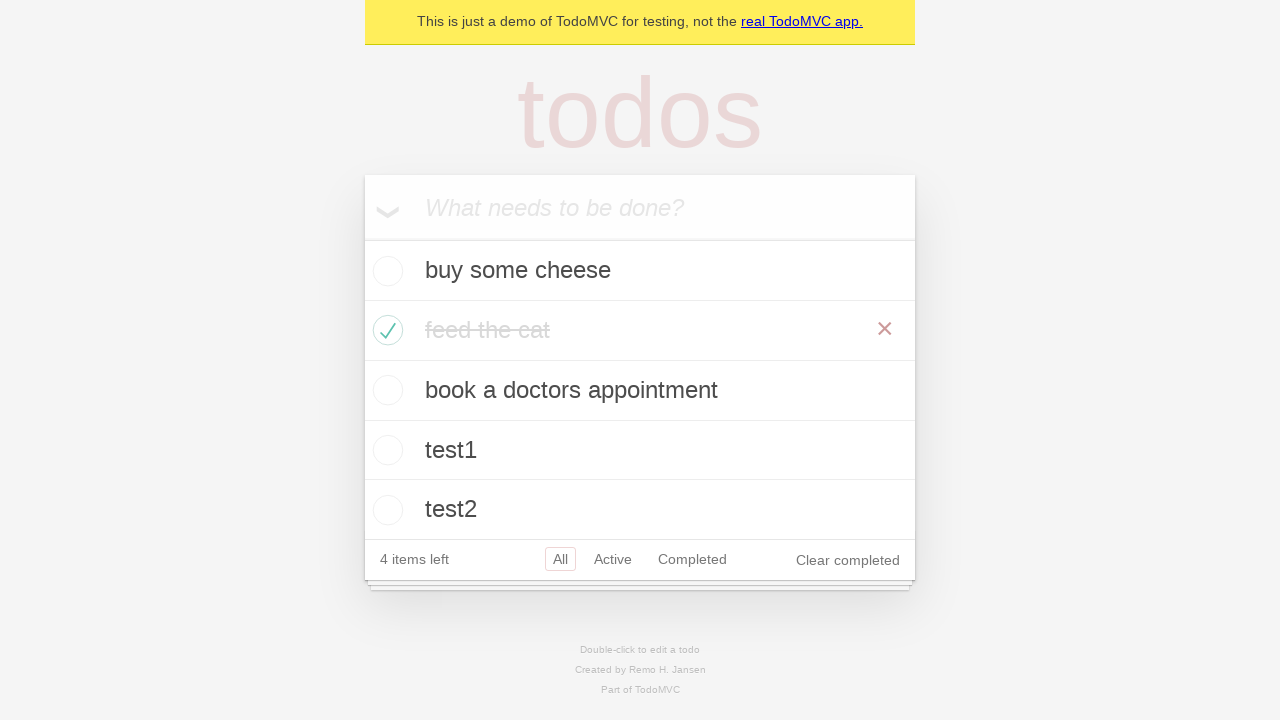

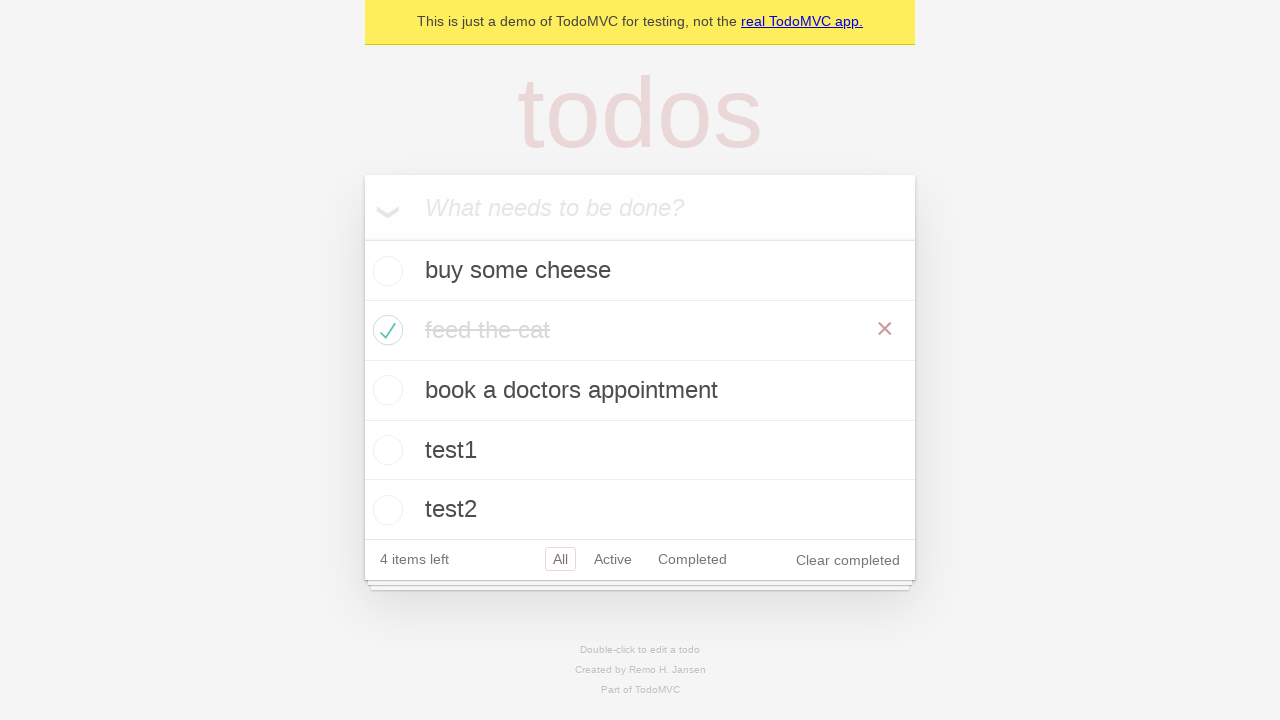